Tests navigation through status code links by clicking each link and navigating back

Starting URL: https://the-internet.herokuapp.com/status_codes

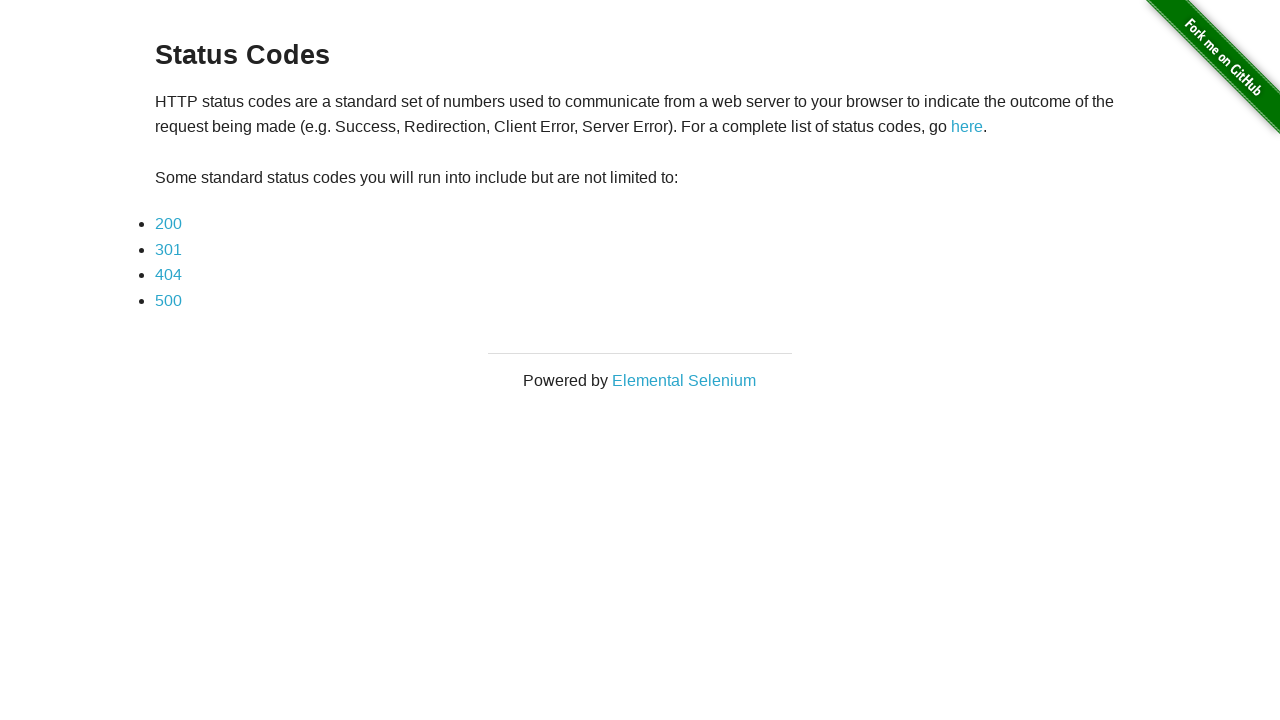

Located all status code links on the page
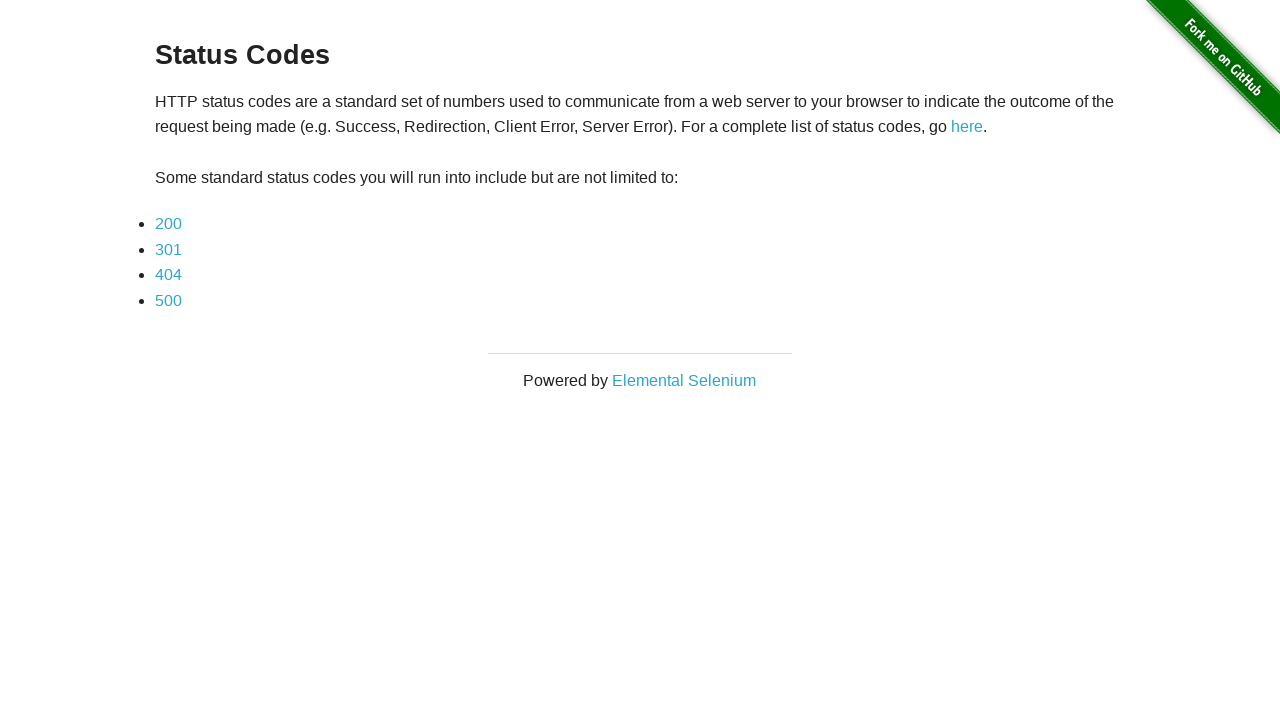

Clicked status code link 1 at (168, 224) on xpath=//*[@id='content']//li/a >> nth=0
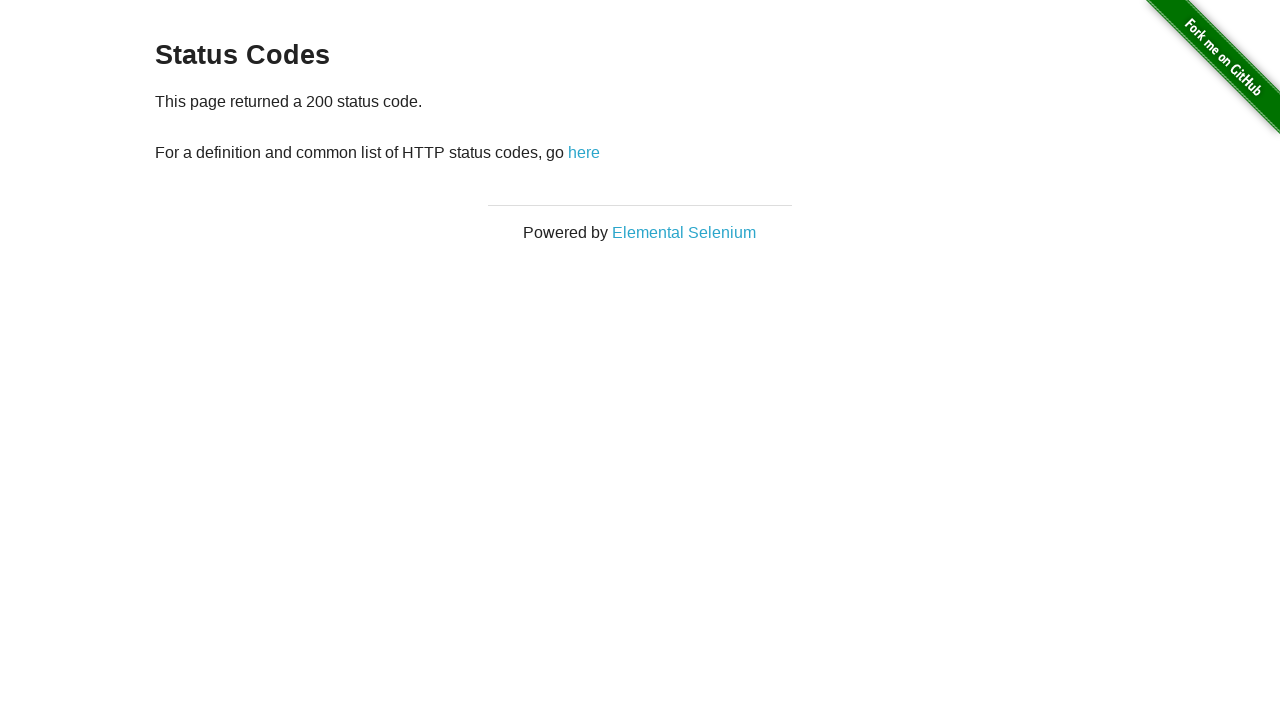

Navigated back to status codes page
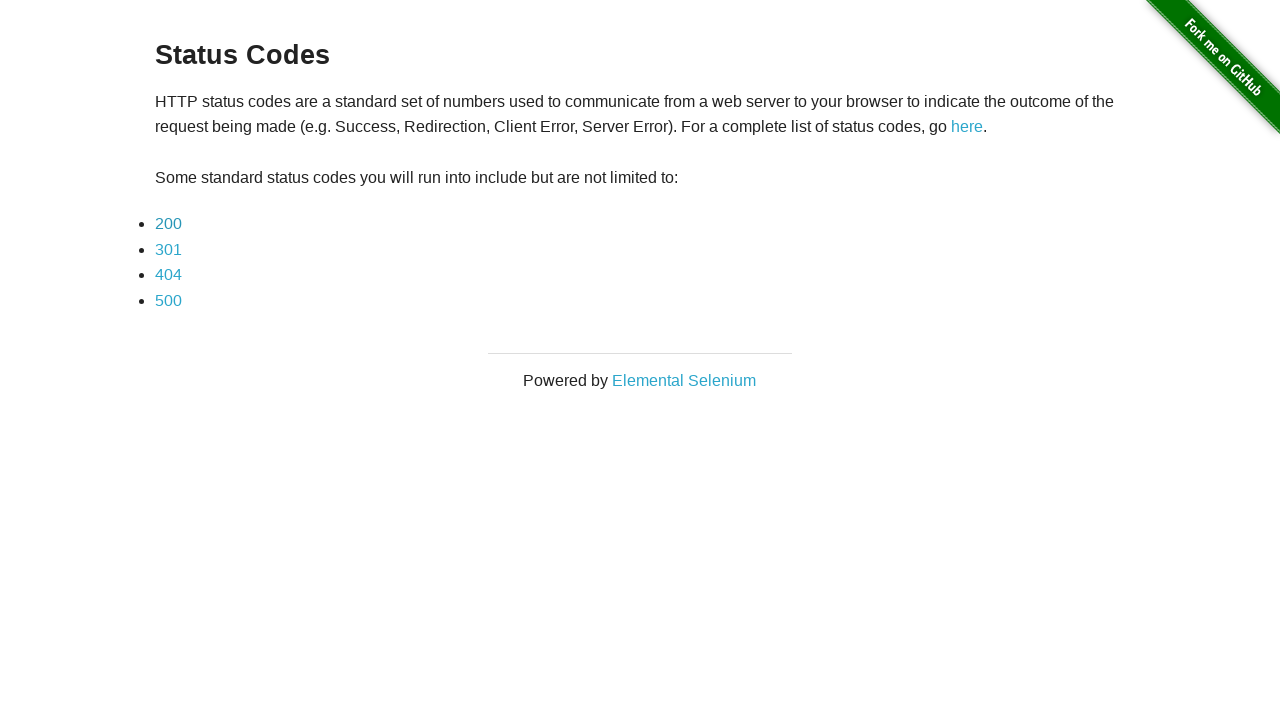

Clicked status code link 2 at (168, 249) on xpath=//*[@id='content']//li/a >> nth=1
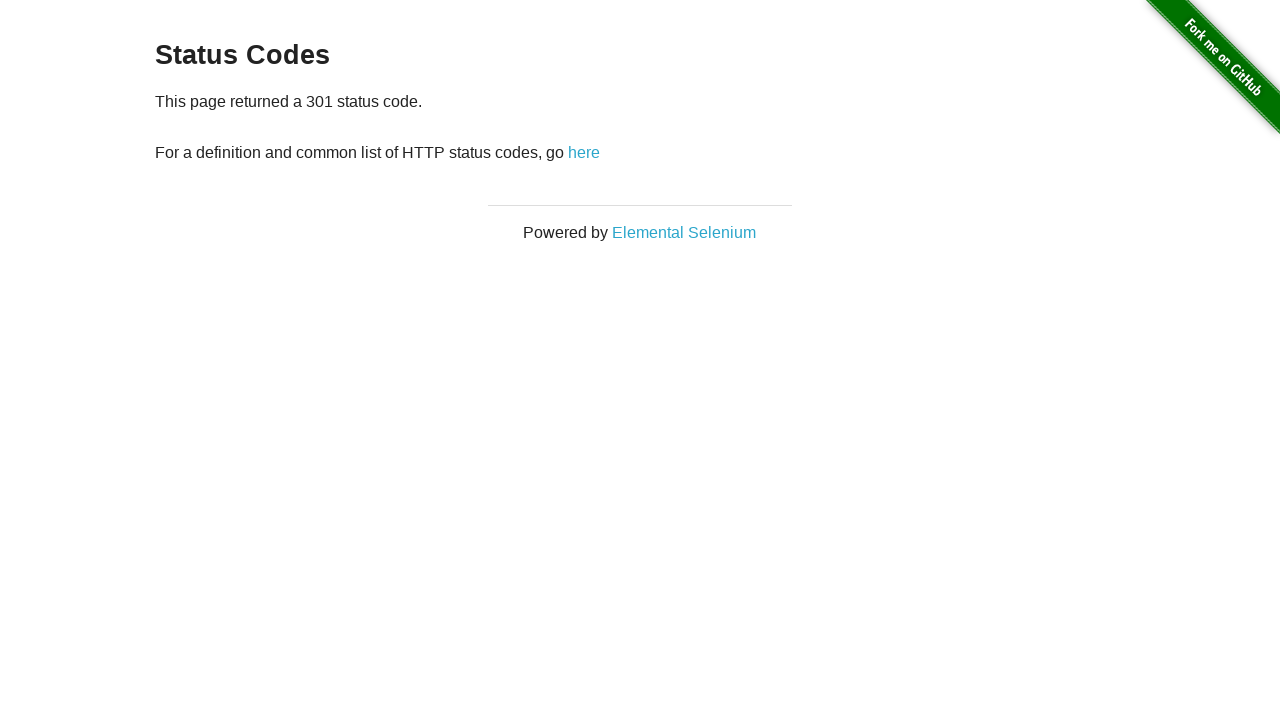

Navigated back to status codes page
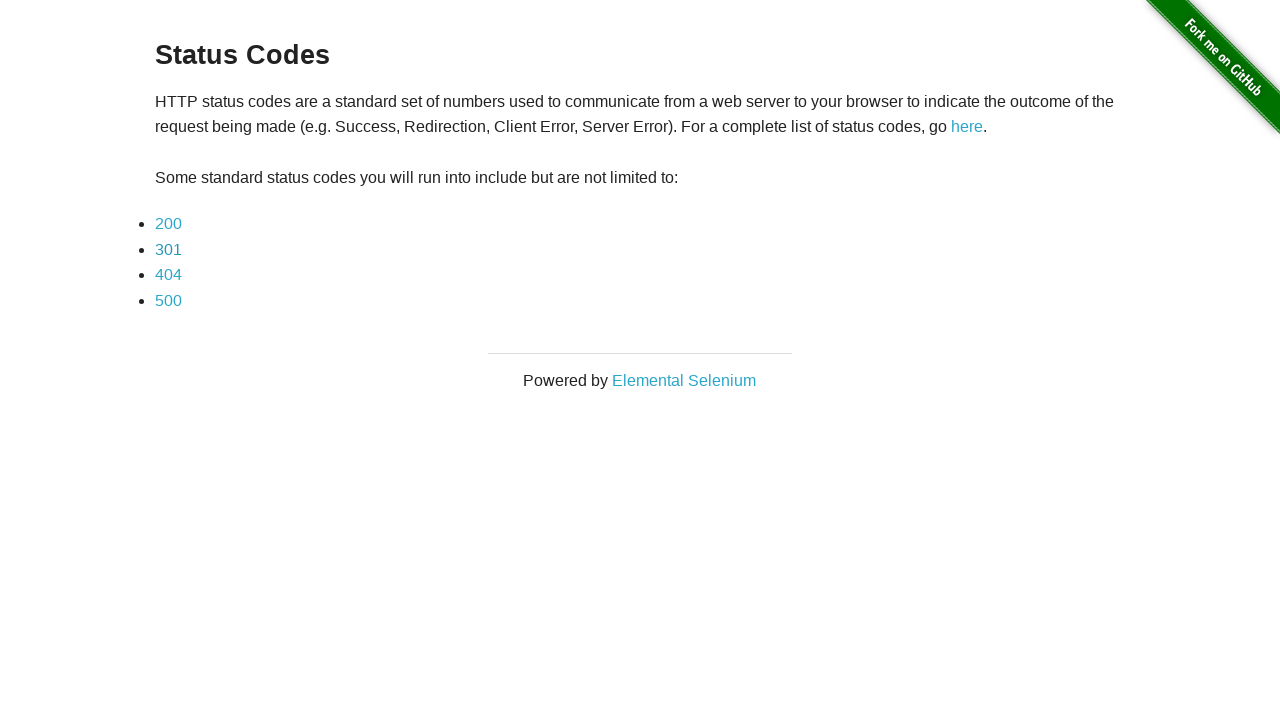

Clicked status code link 3 at (168, 275) on xpath=//*[@id='content']//li/a >> nth=2
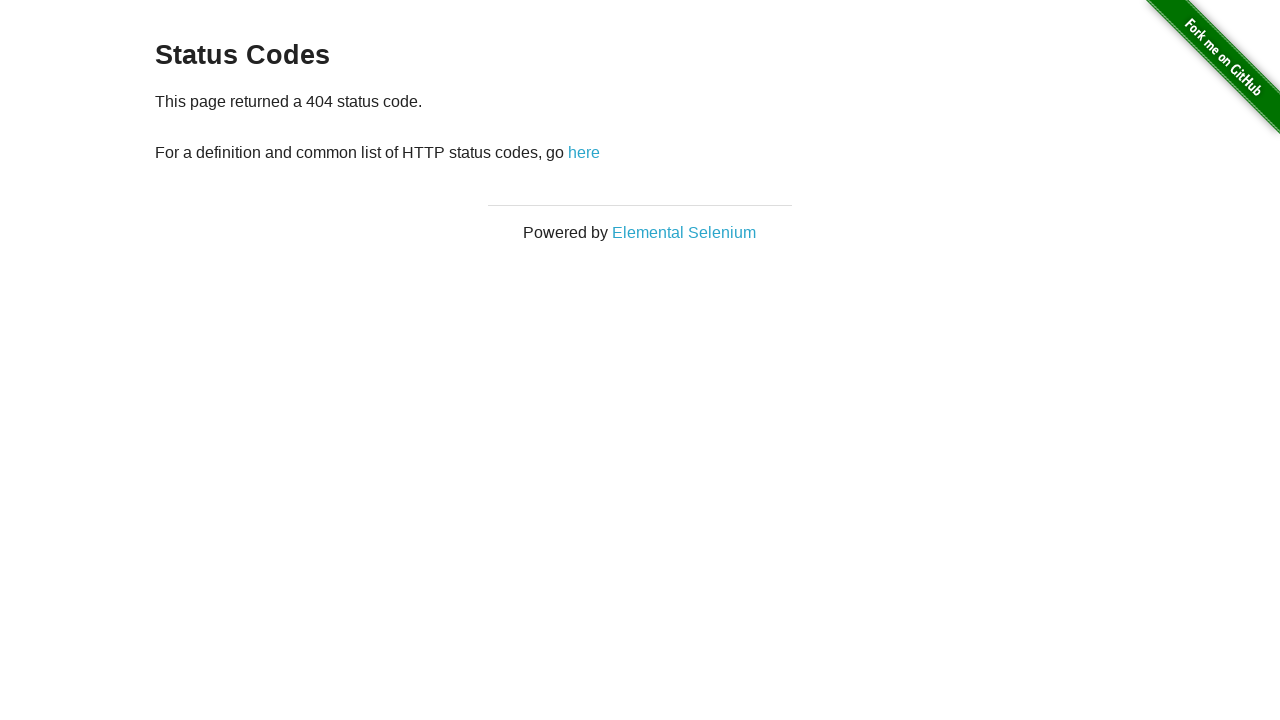

Navigated back to status codes page
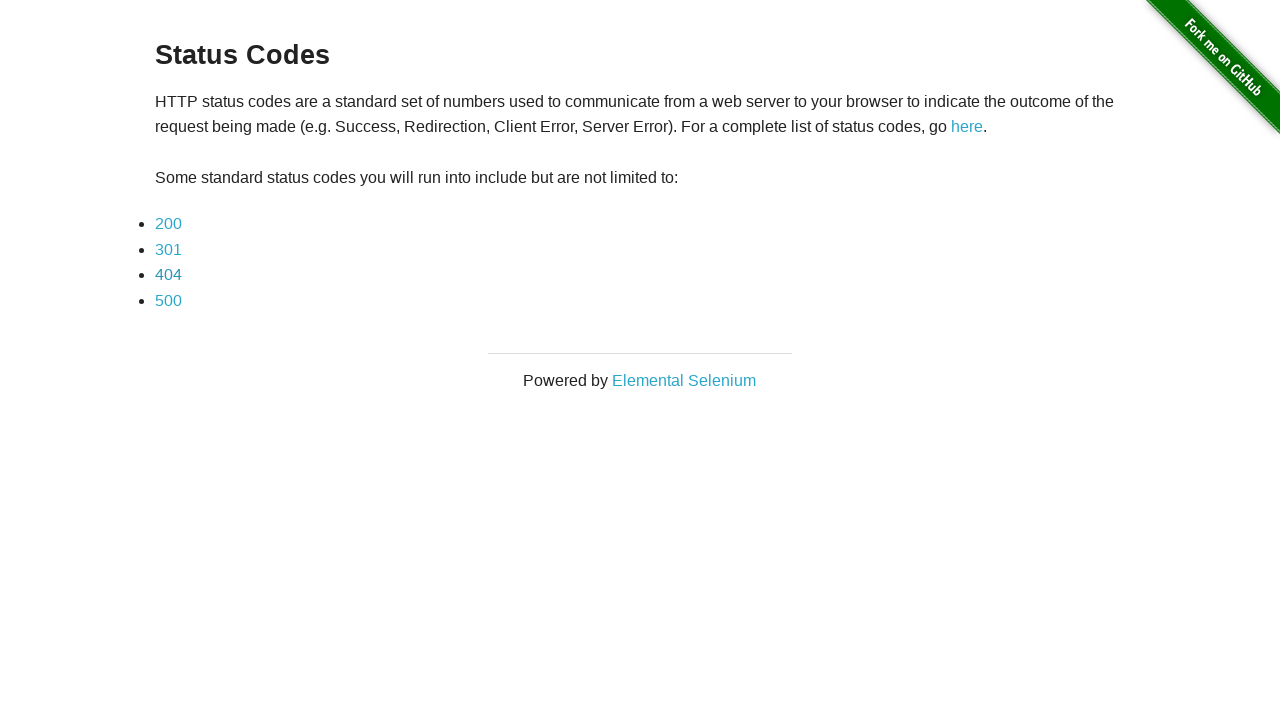

Clicked status code link 4 at (168, 300) on xpath=//*[@id='content']//li/a >> nth=3
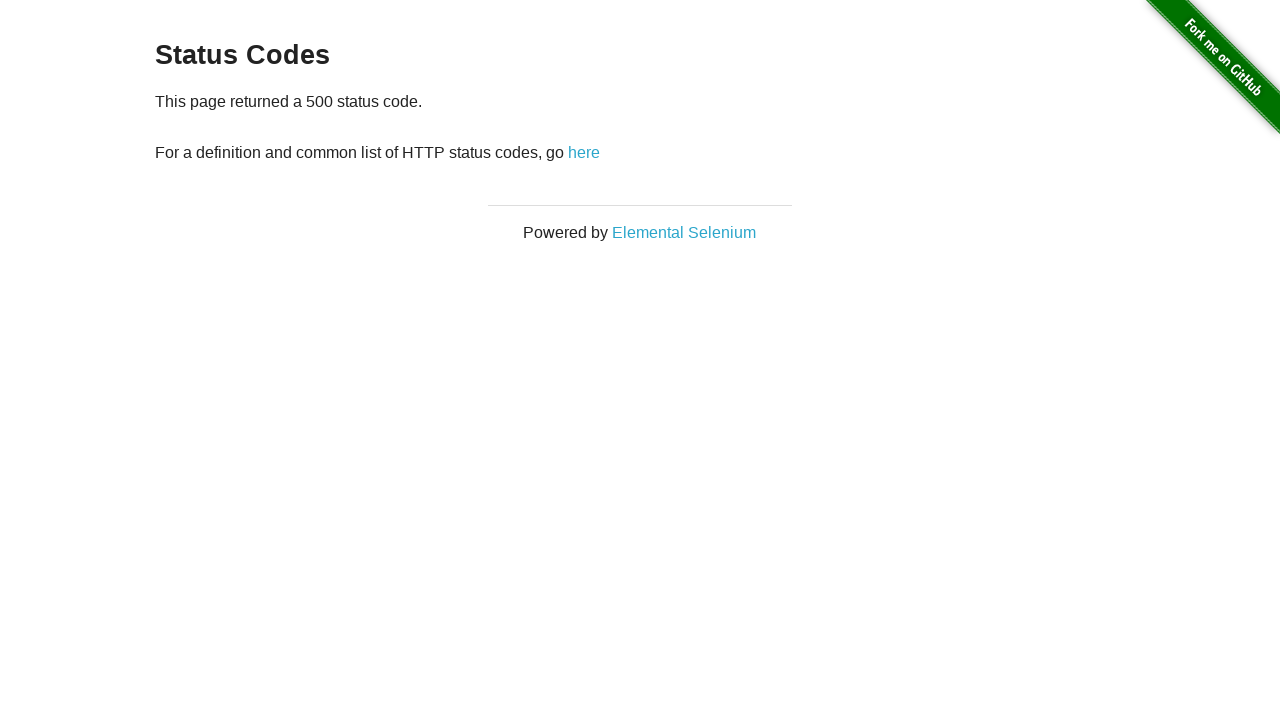

Navigated back to status codes page
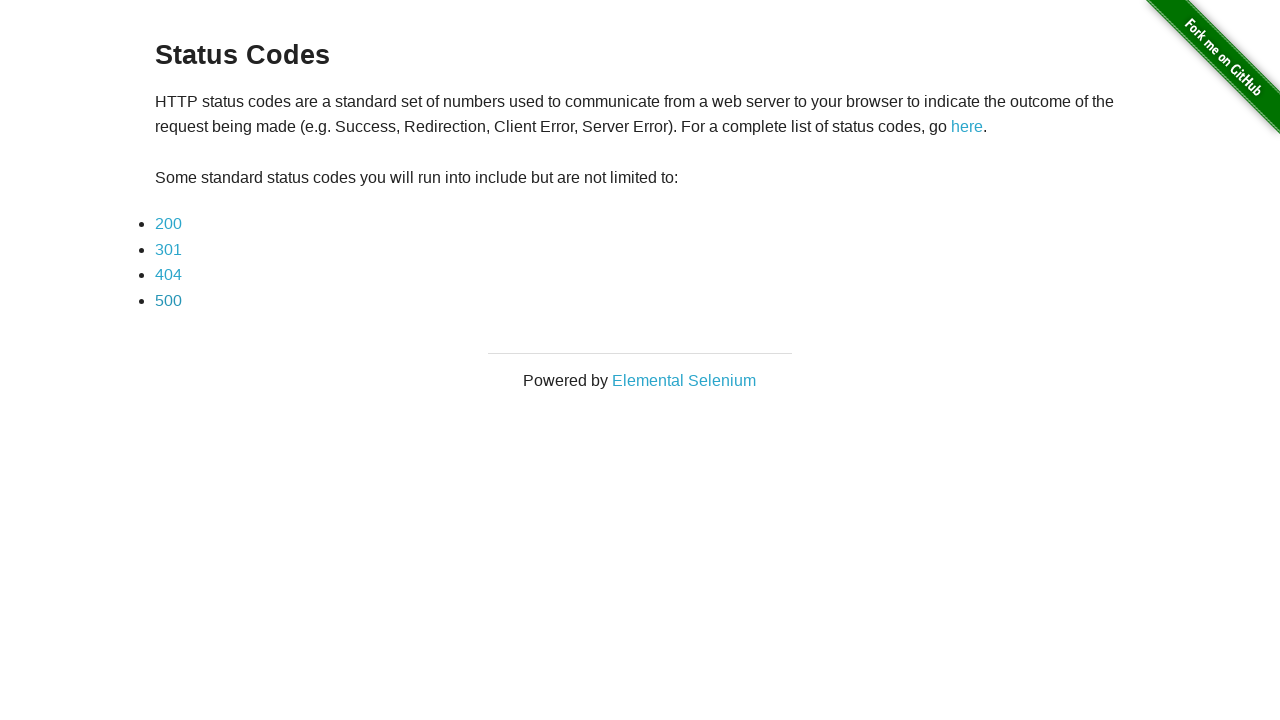

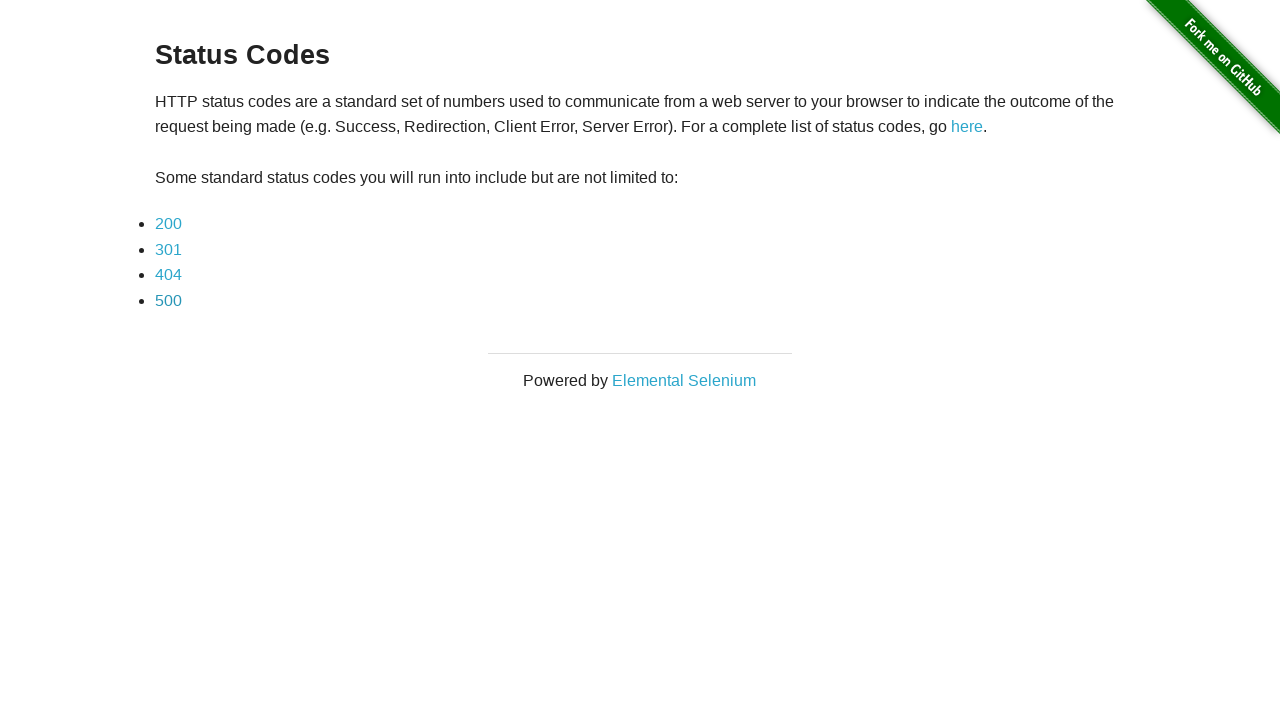